Tests drag and drop functionality within an iframe on the jQuery UI demo page by dragging an element and dropping it onto a target area

Starting URL: https://jqueryui.com/droppable/

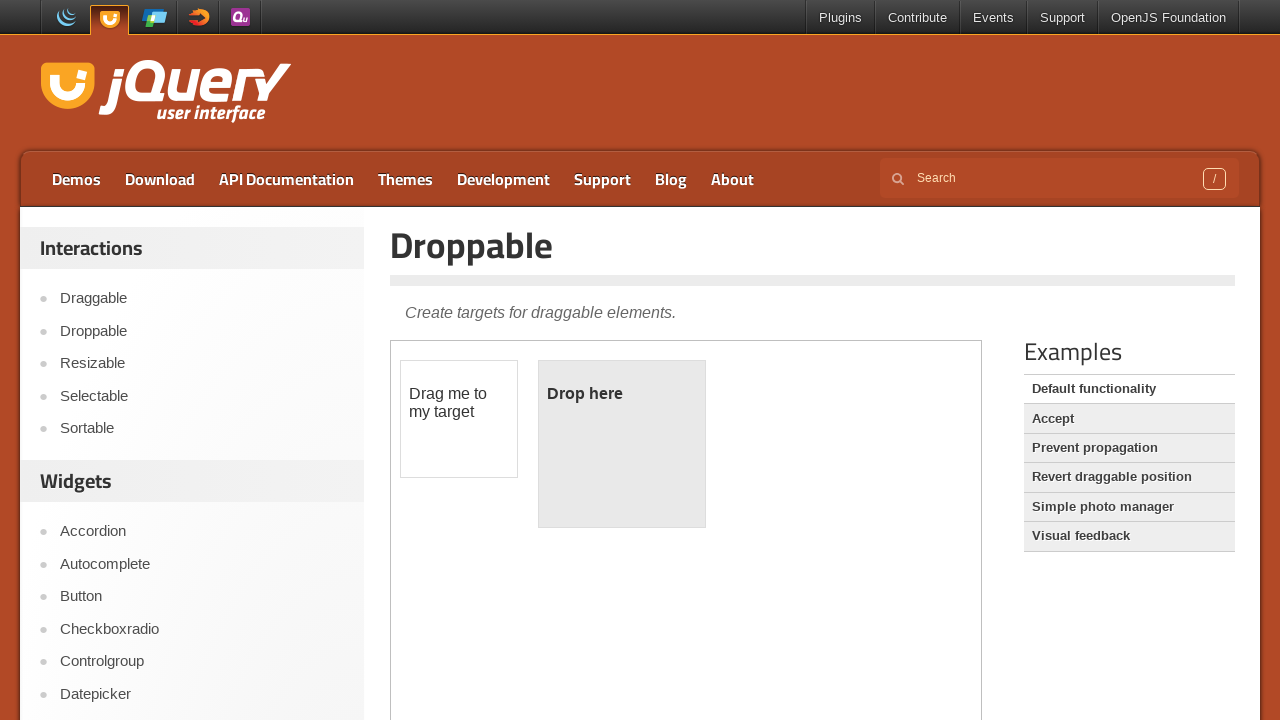

Located the first iframe on the page
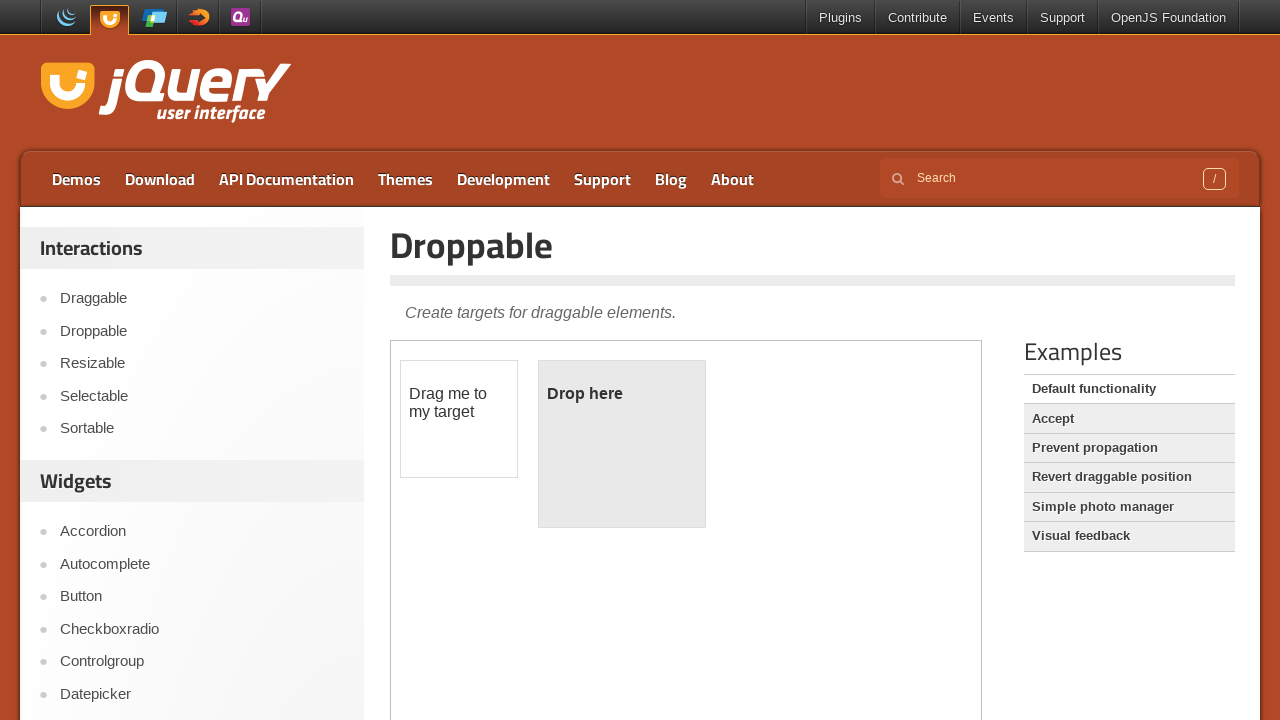

Located the draggable element within the iframe
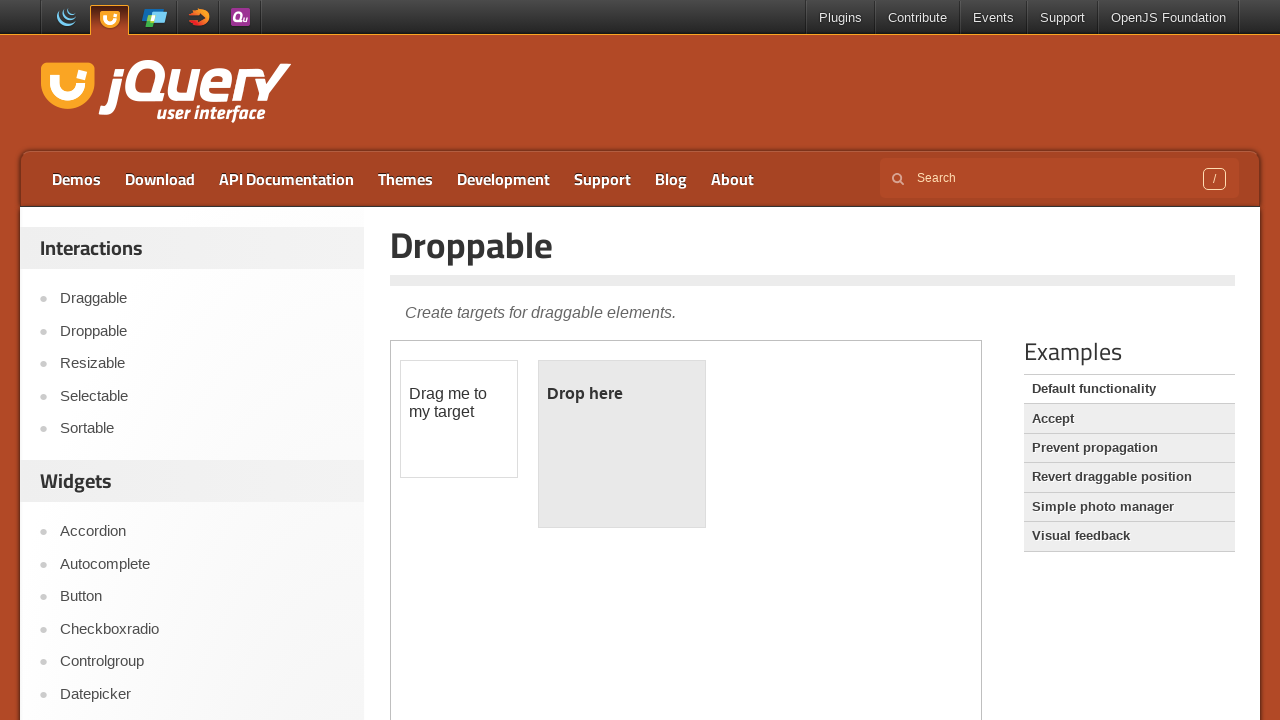

Located the droppable target element within the iframe
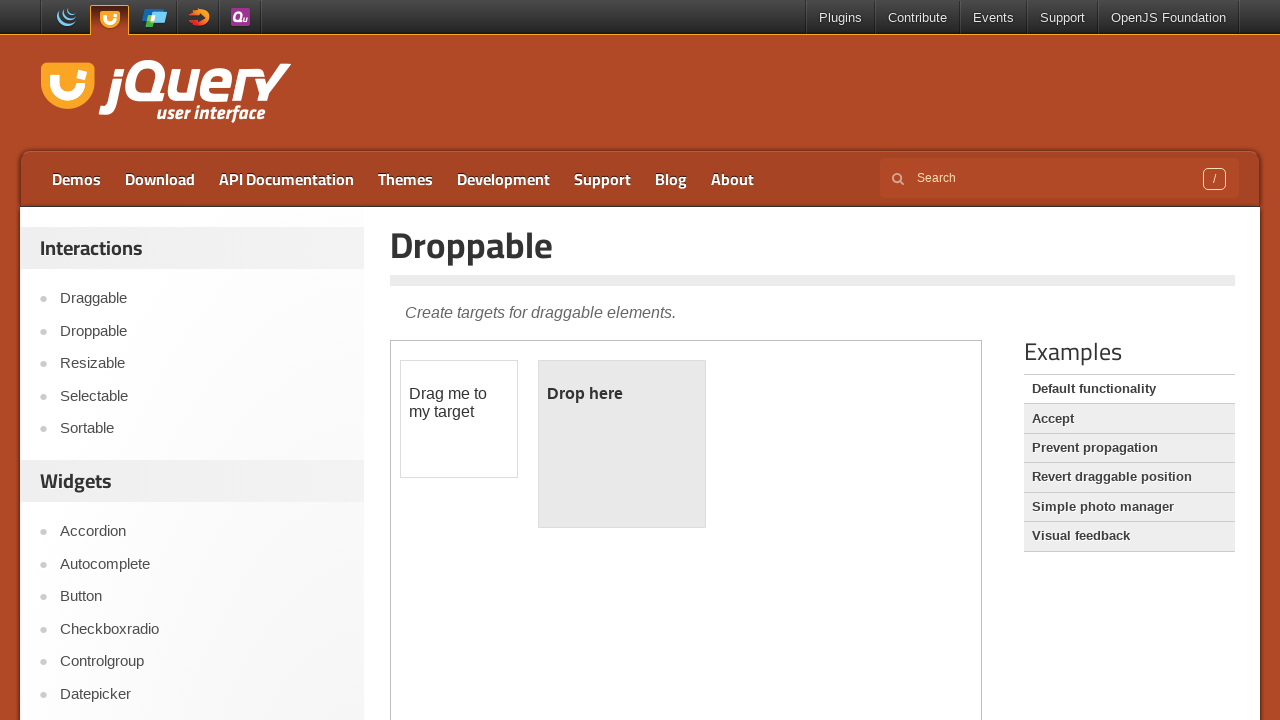

Dragged the draggable element and dropped it onto the droppable target at (622, 444)
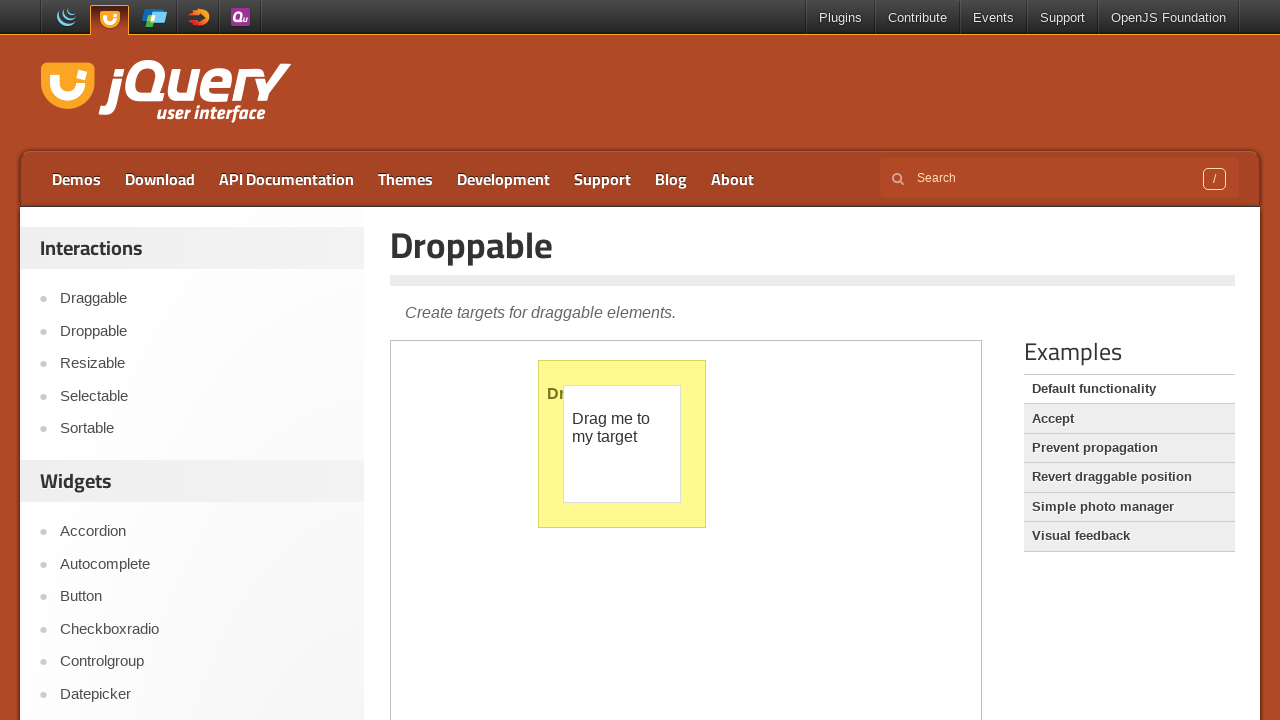

Verified that the Droppable element is accessible in the parent frame
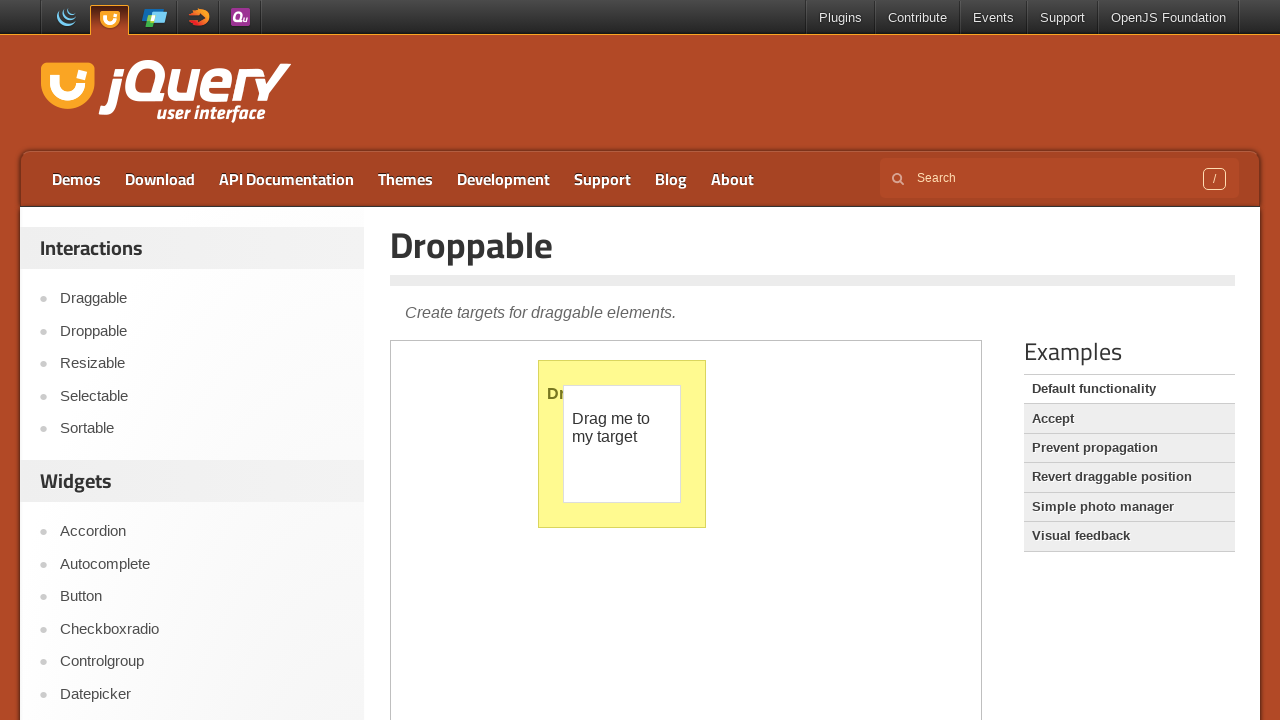

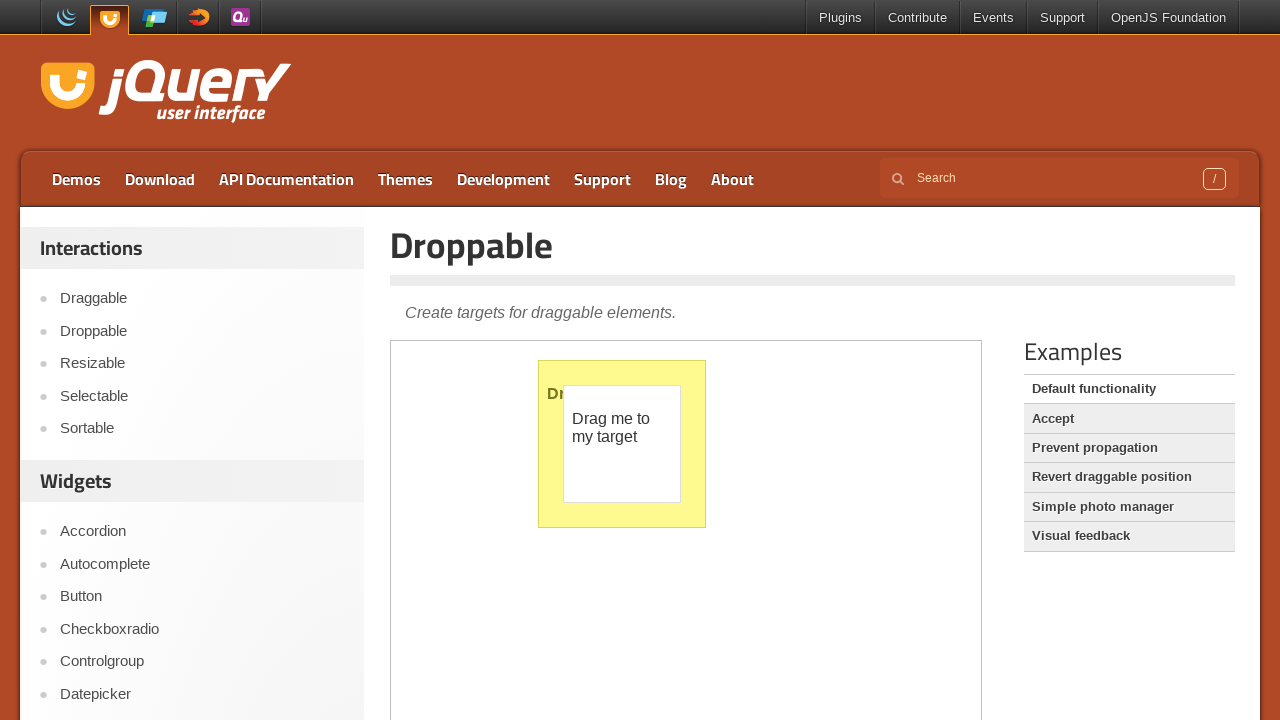